Tests handling of a JavaScript prompt dialog by clicking a button that triggers the prompt and accepting it with text input

Starting URL: https://practice.cydeo.com/javascript_alerts

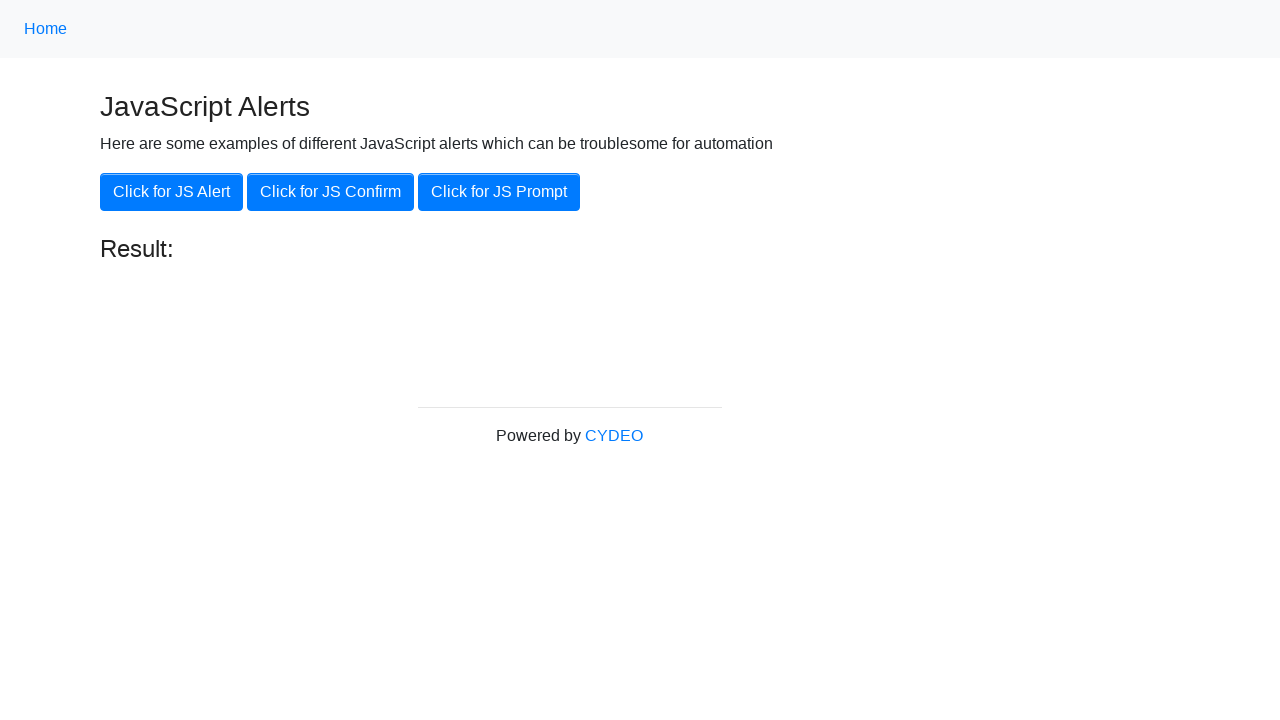

Set up dialog handler to accept prompt with 'TestUser' input
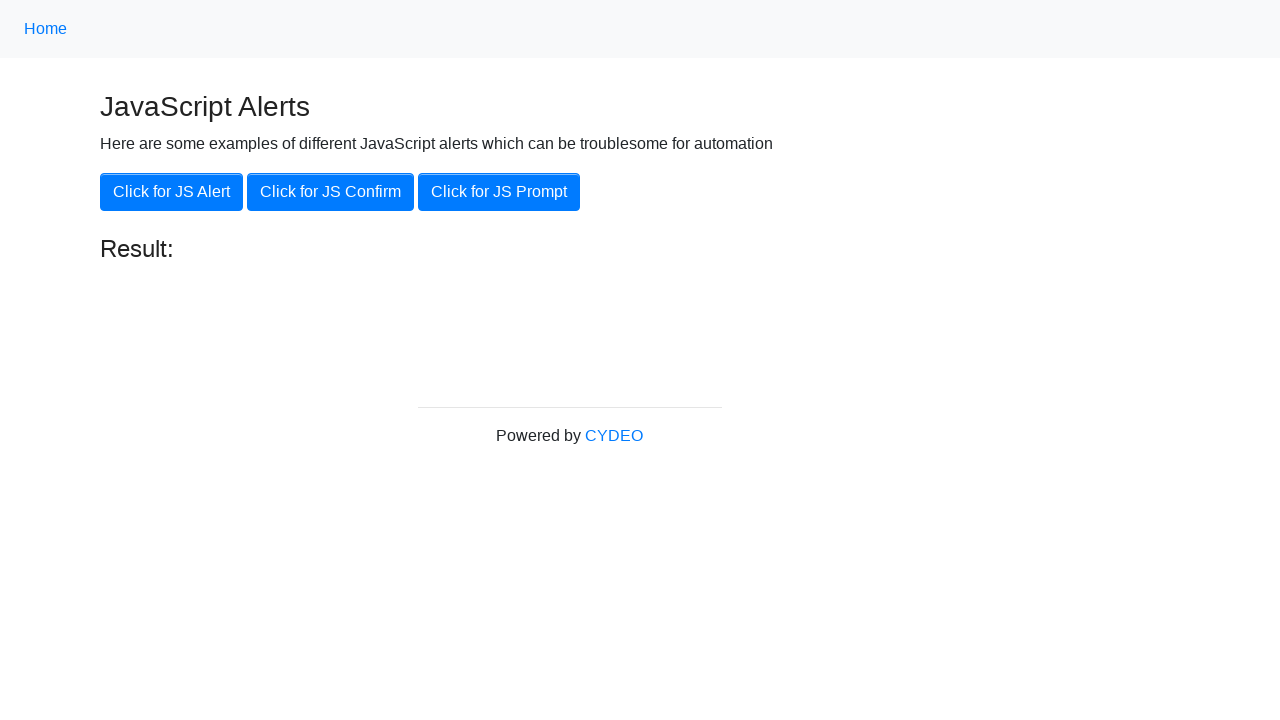

Clicked button to trigger JavaScript prompt dialog at (499, 192) on xpath=//button[@onclick='jsPrompt()']
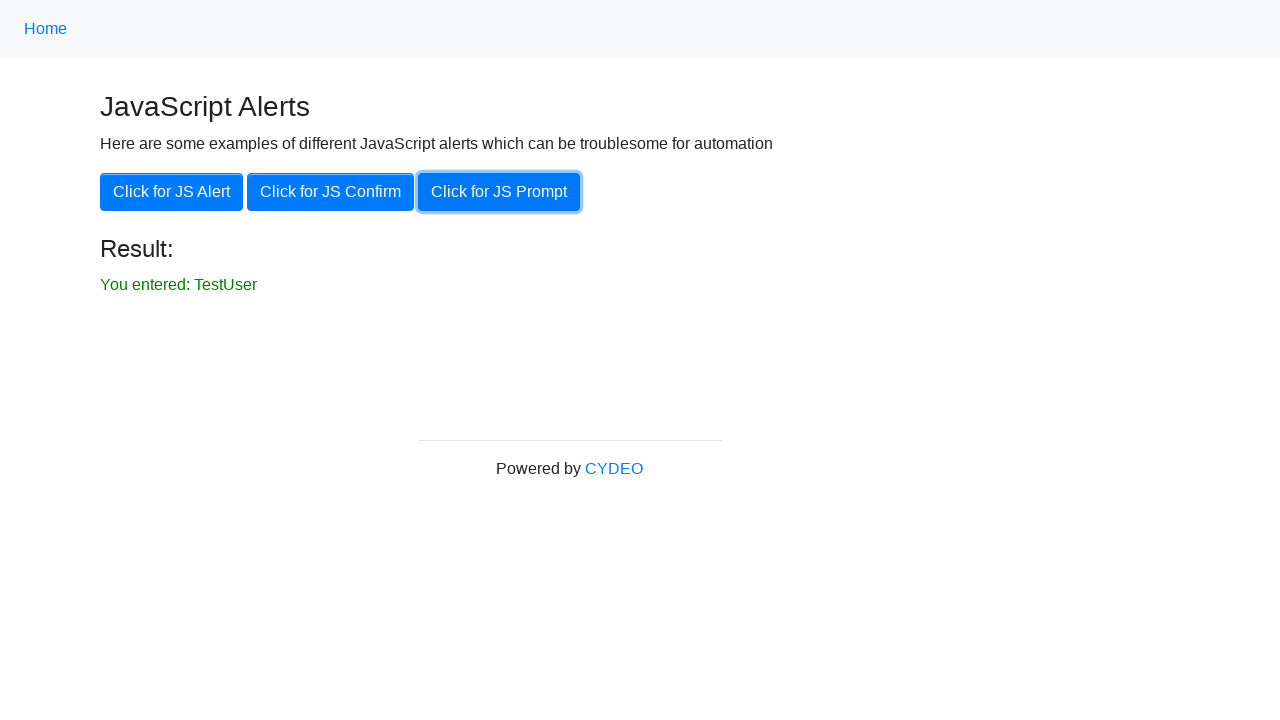

Prompt dialog was accepted and result element appeared
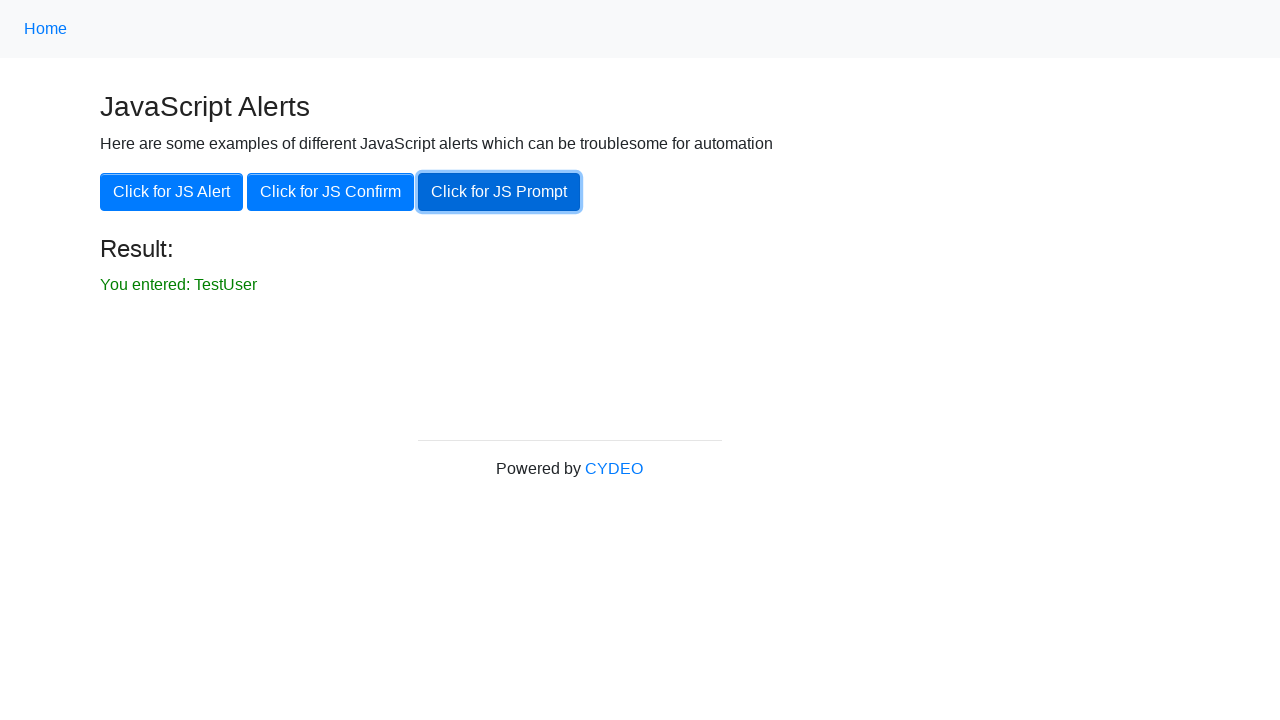

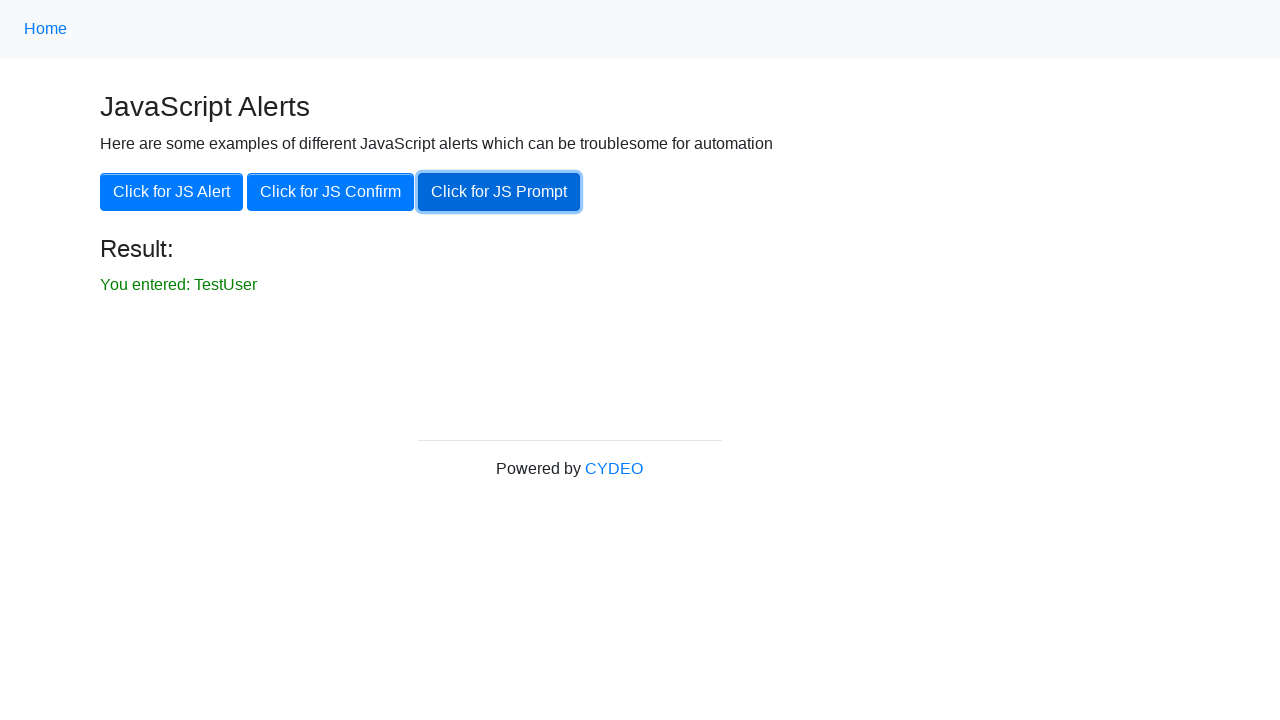